Navigates to the Tomato app homepage and clicks the first button on the page

Starting URL: https://tomato-virid.vercel.app/

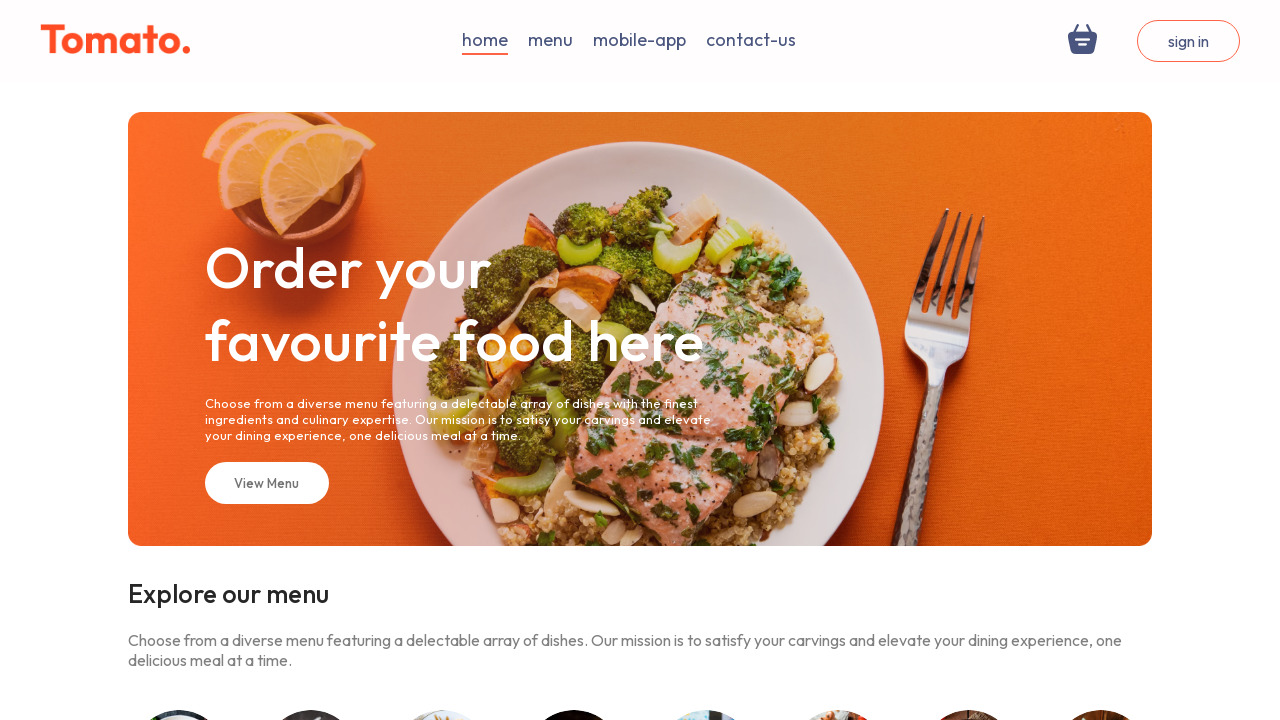

Navigated to Tomato app homepage
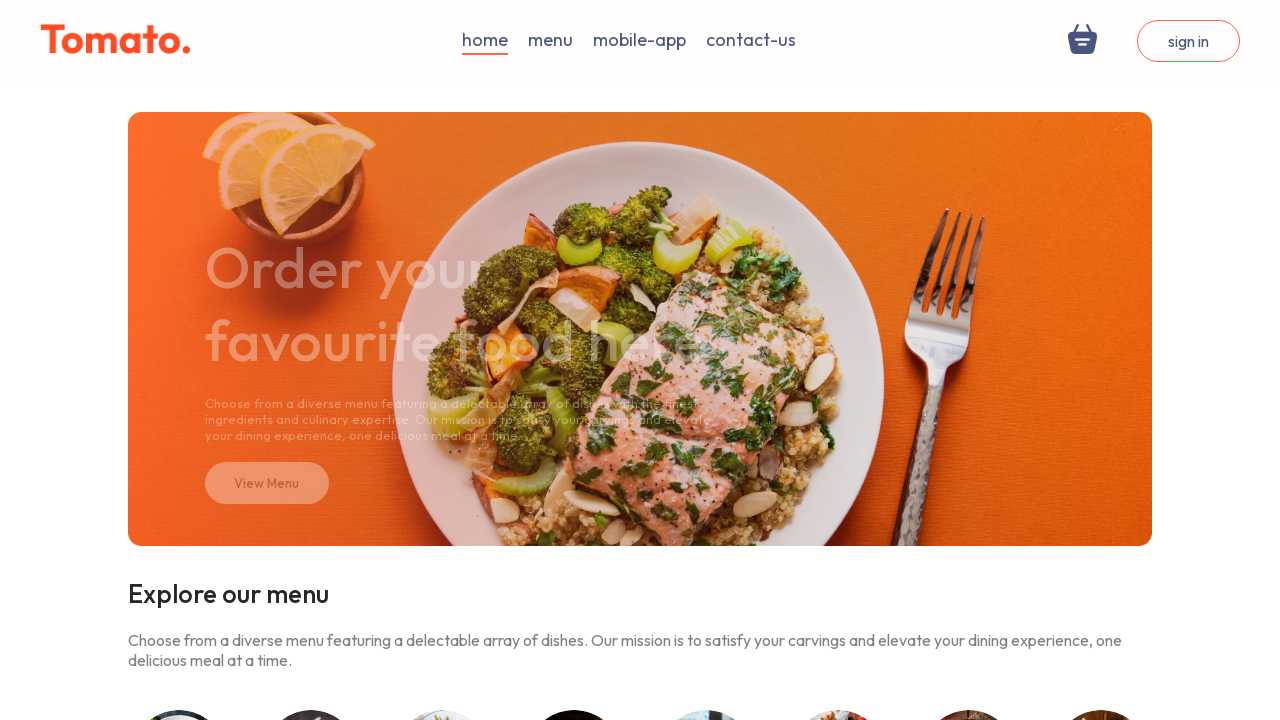

Clicked the first button on the page at (1188, 41) on button
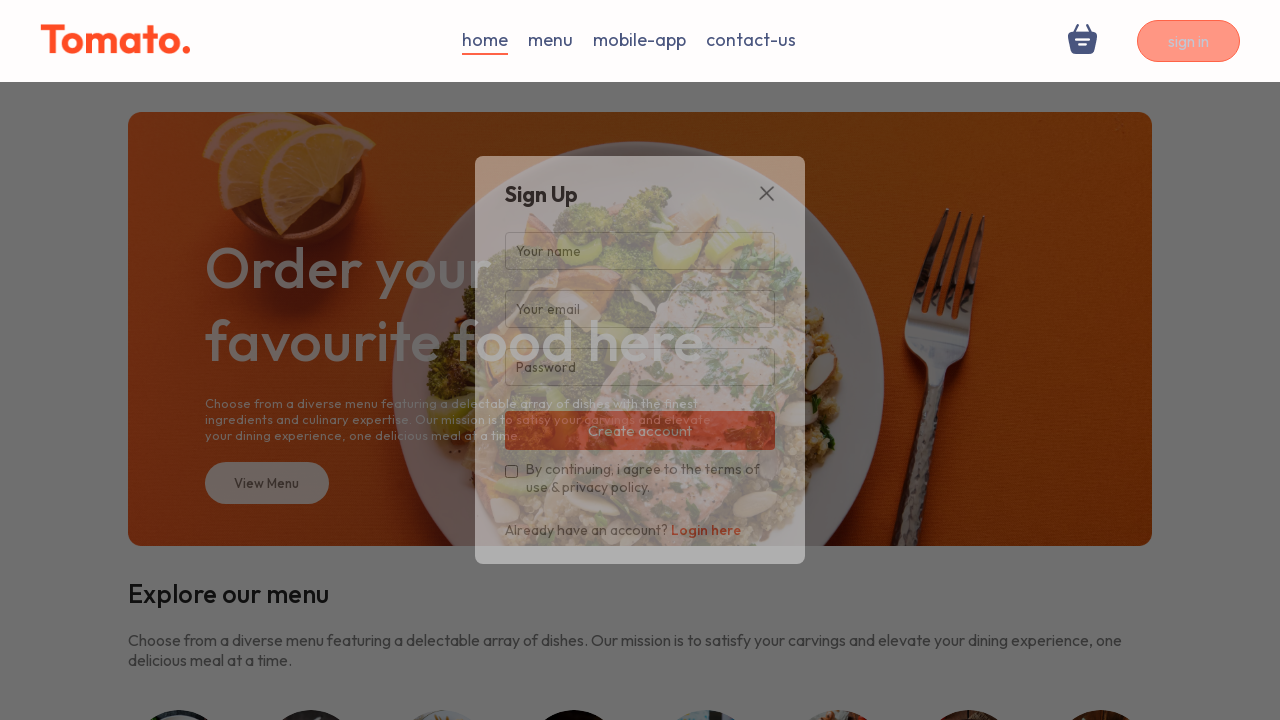

Waited 2 seconds for action to complete
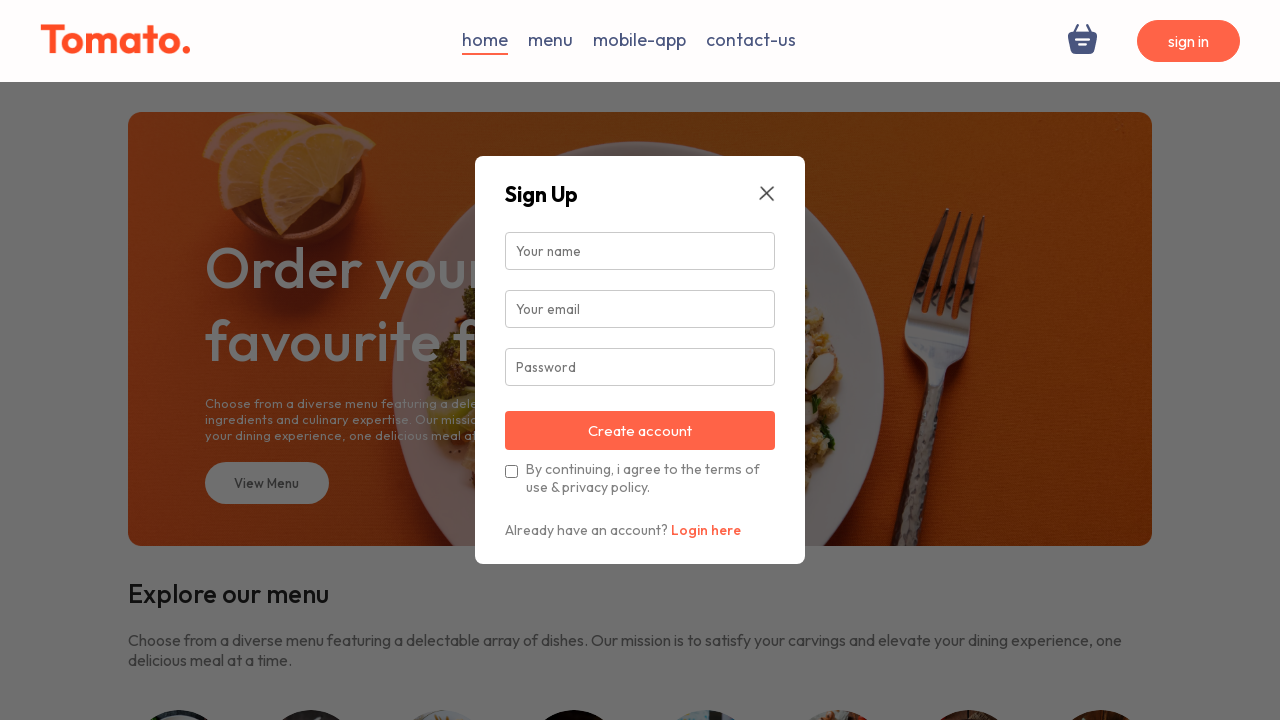

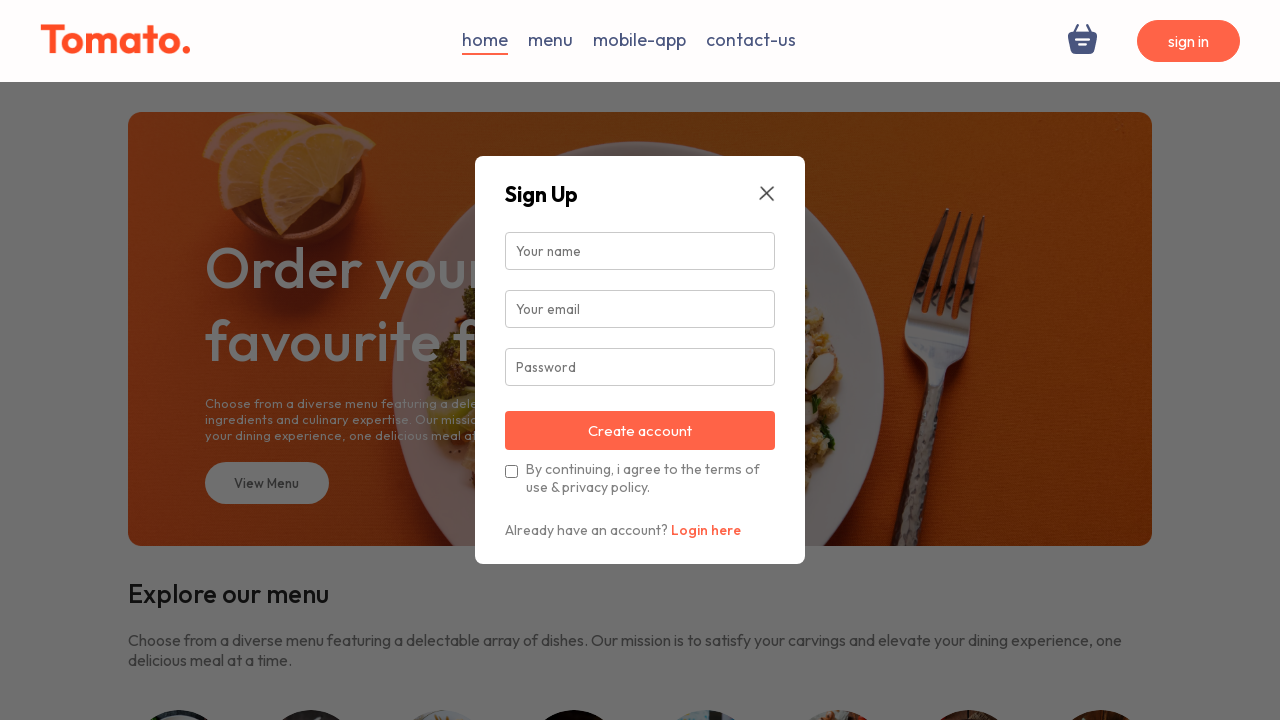